Searches for bags on Ajio website, filters by Men's Fashion Bags category, and verifies the display of products with their brands and names

Starting URL: https://www.ajio.com/

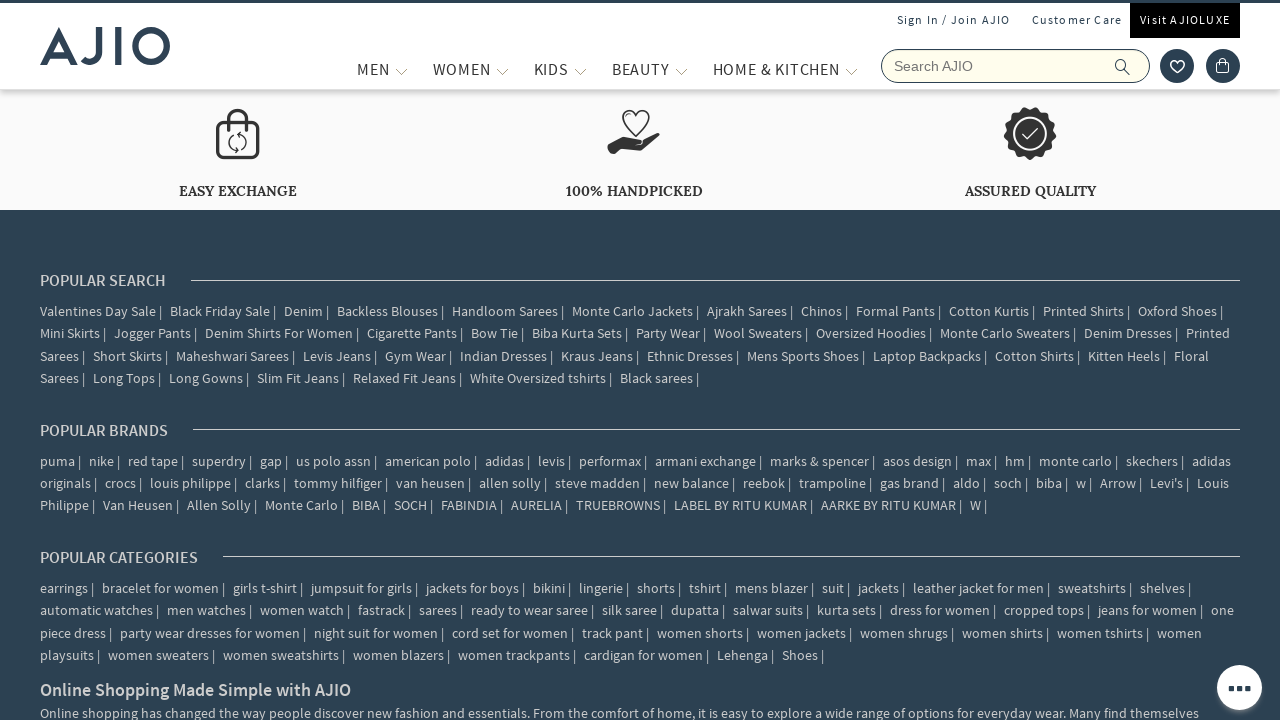

Filled search field with 'bags' on input[name='searchVal']
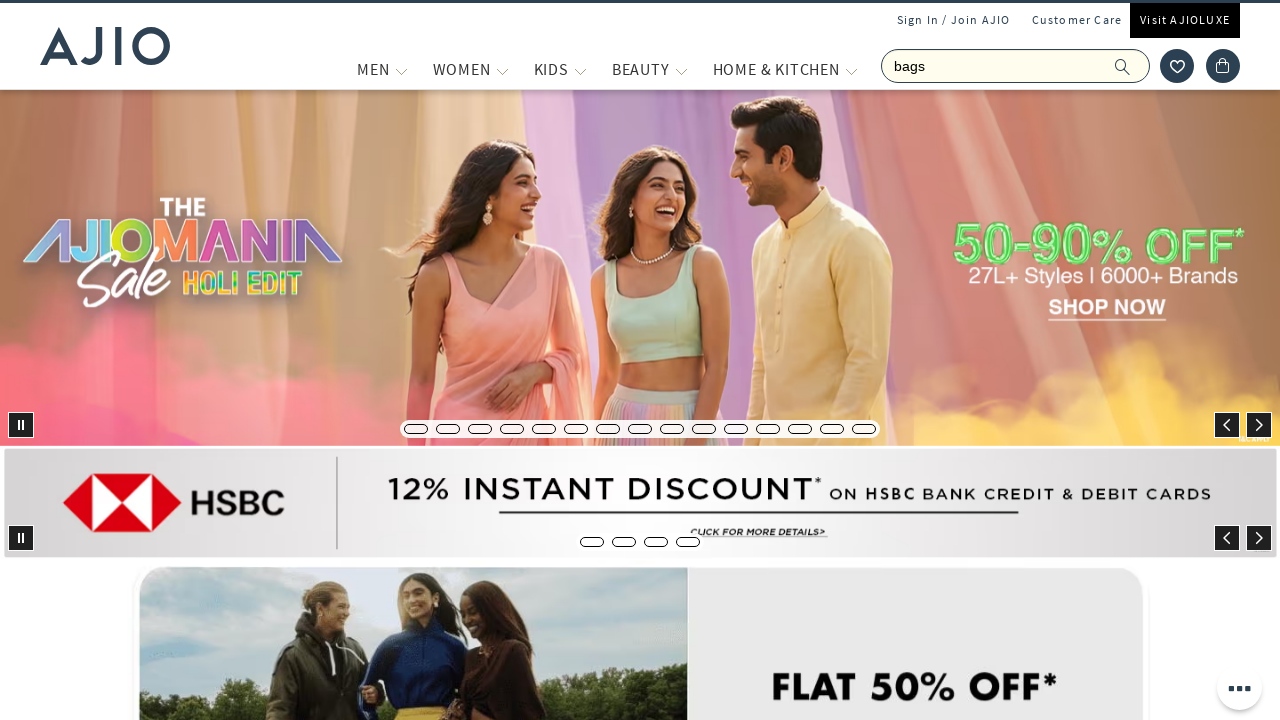

Pressed Enter to search for bags on input[name='searchVal']
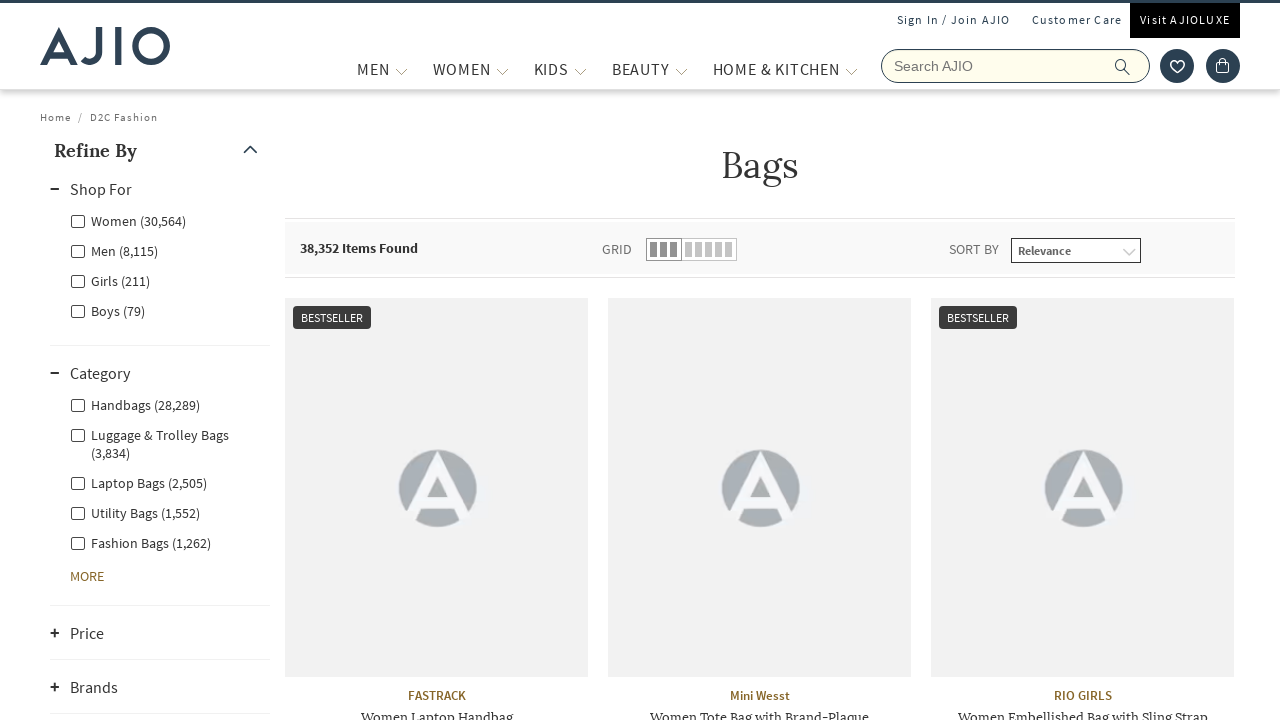

Clicked Men's filter checkbox at (114, 250) on label[for='Men']
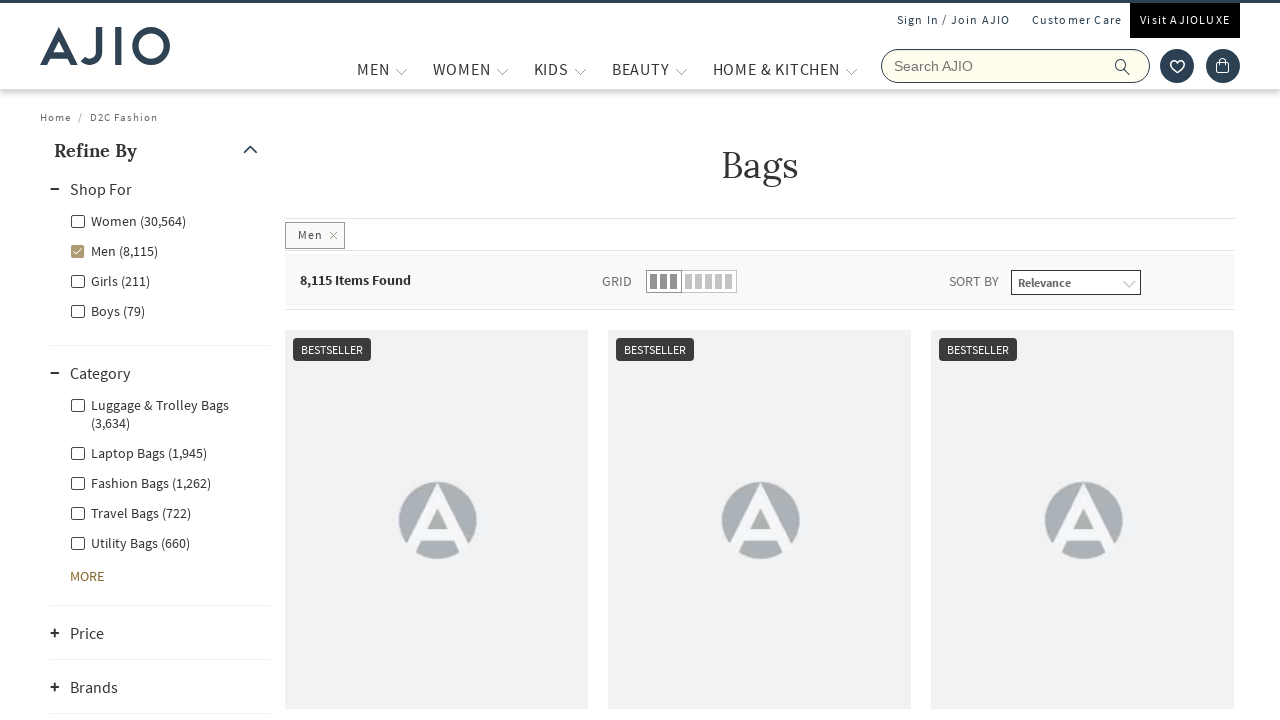

Waited 500ms for Men's filter to apply
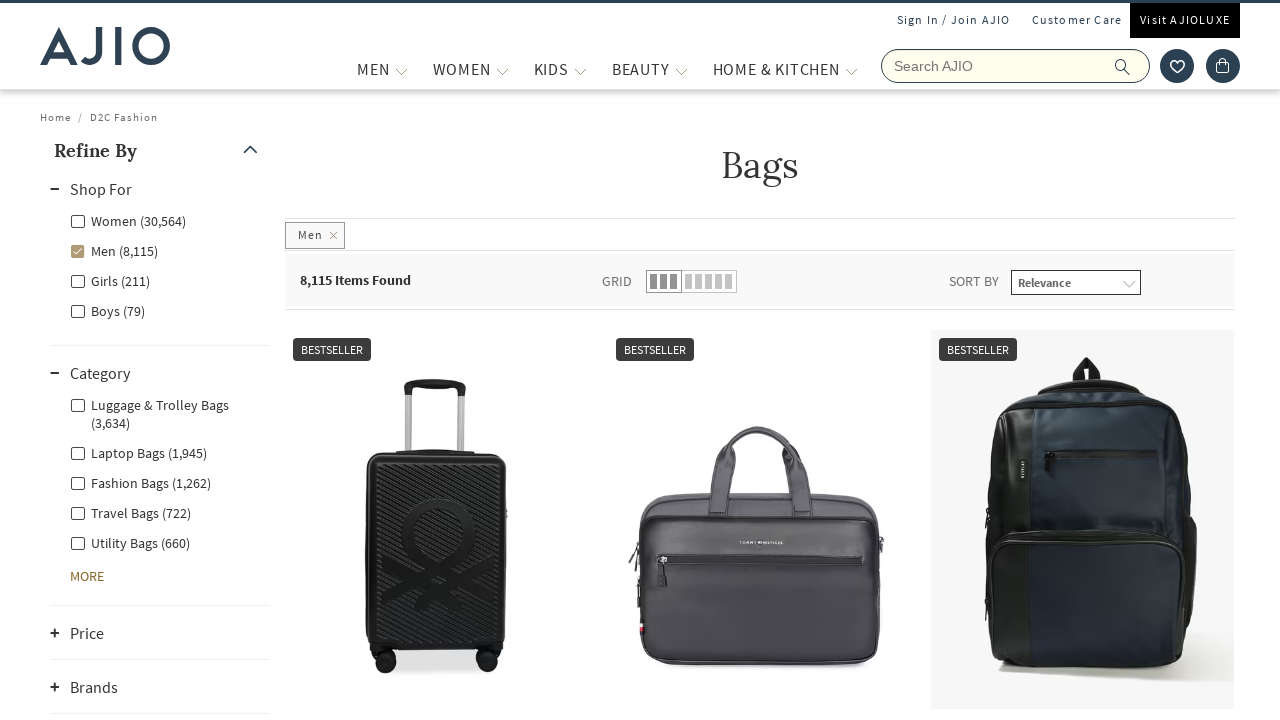

Clicked on Fashion Bags category filter at (140, 482) on (//label[contains(@class,'facet-linkname facet-linkname-l1l3nestedcategory')])[3
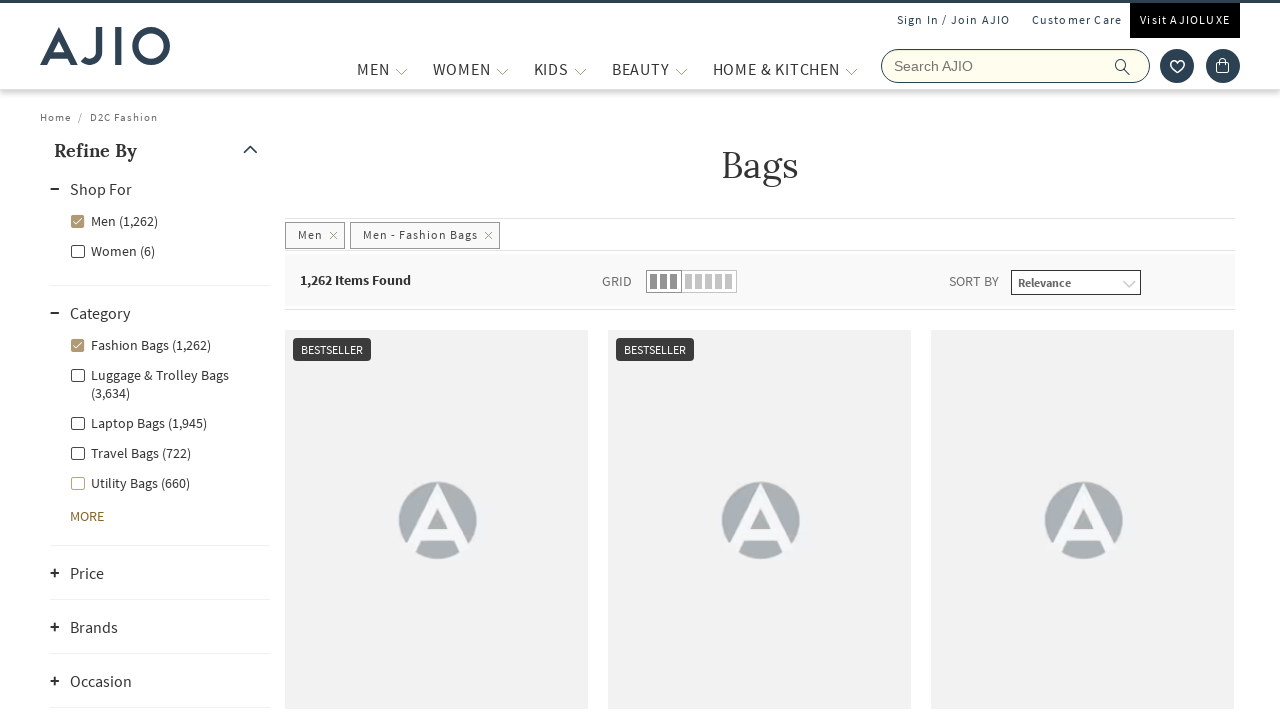

Waited 1000ms for filtered results to load
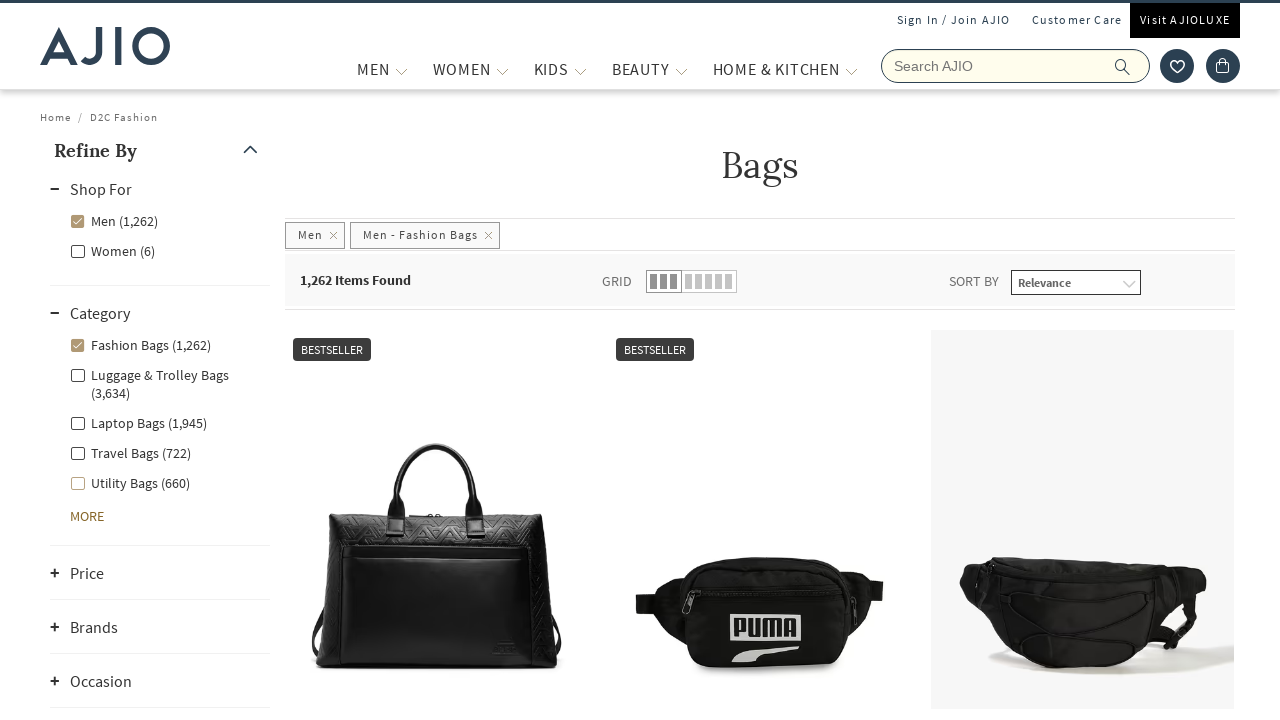

Verified items count is displayed
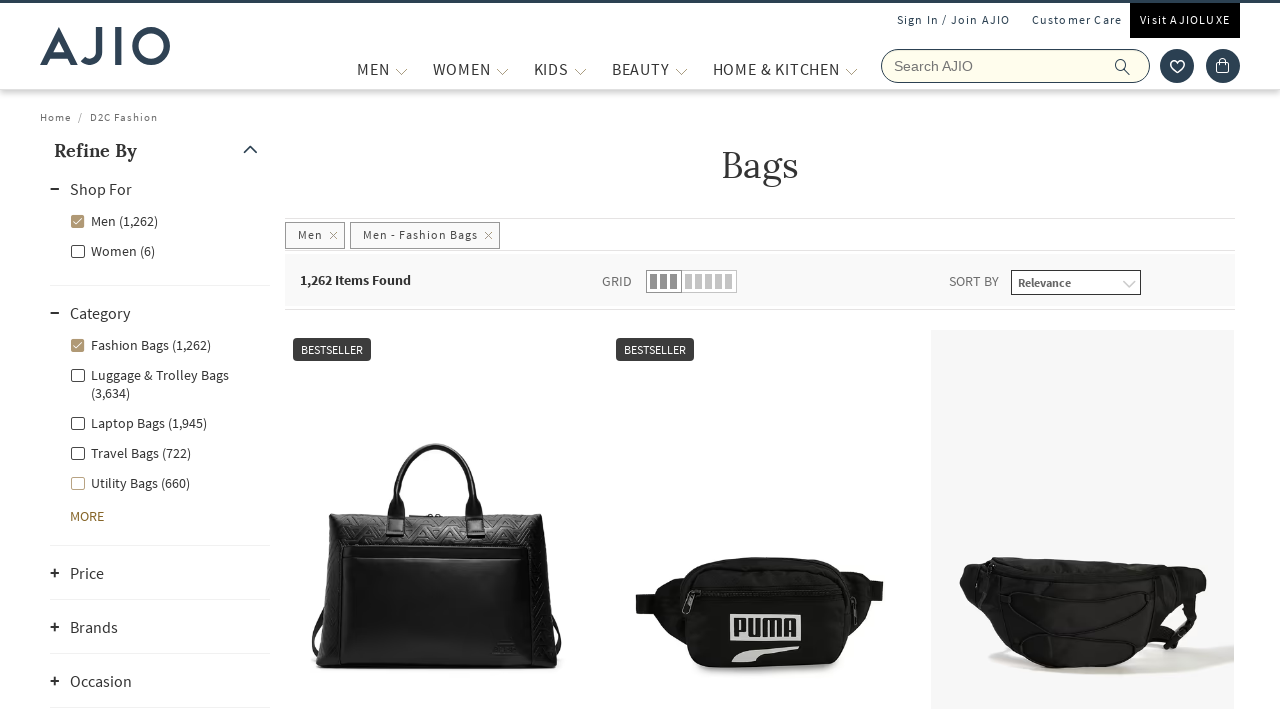

Verified brand list is displayed
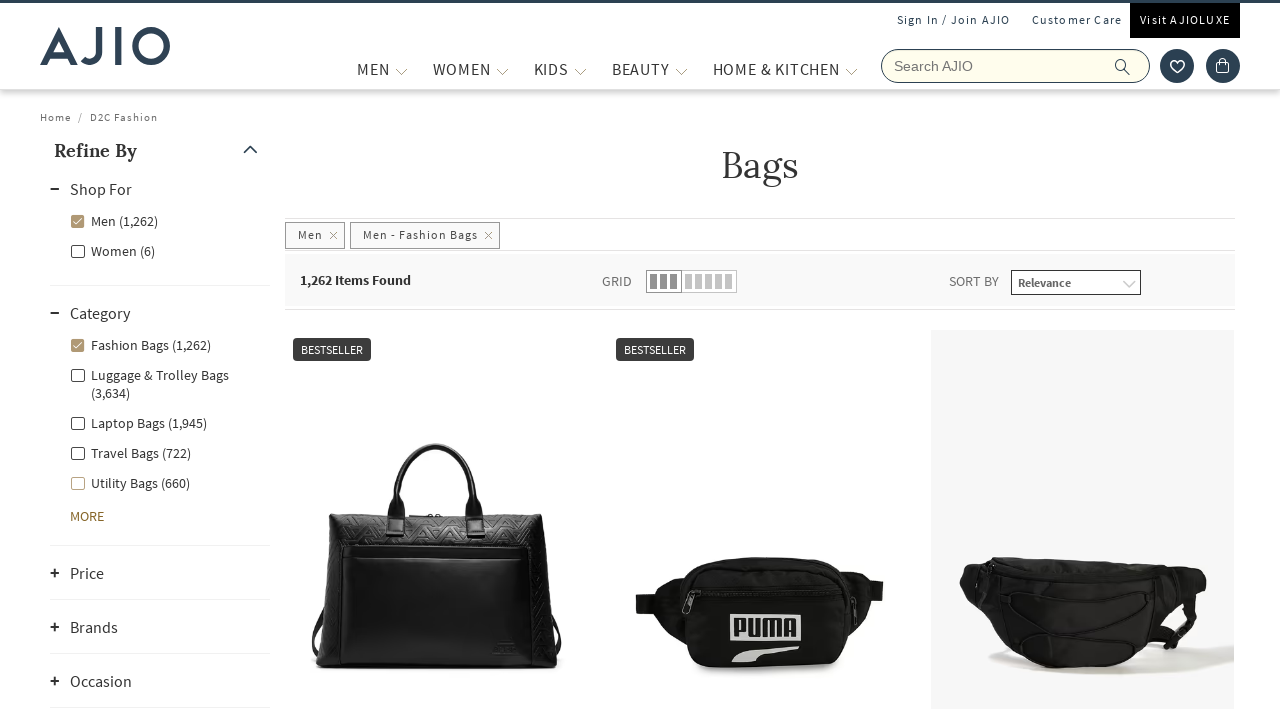

Verified bag names are displayed
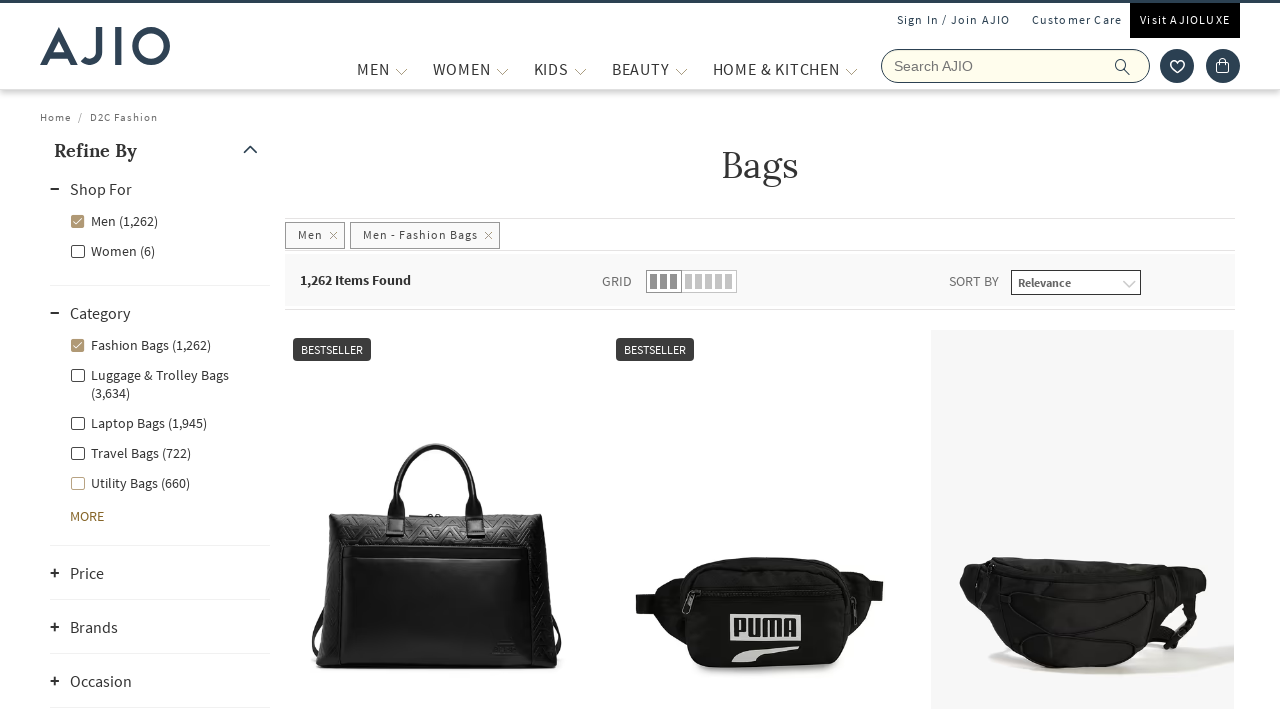

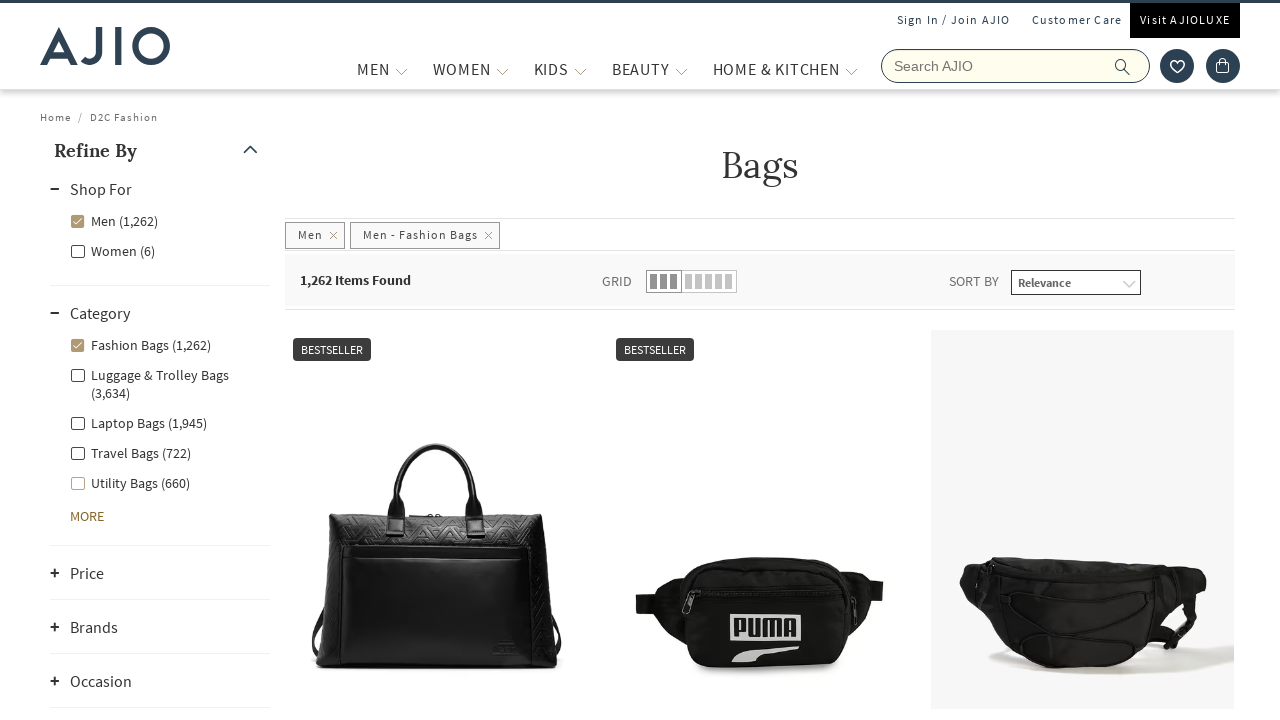